Fills out a registration form with personal information including name, address, phone, SSN, username and password, then submits the form

Starting URL: https://parabank.parasoft.com/parabank/register.htm

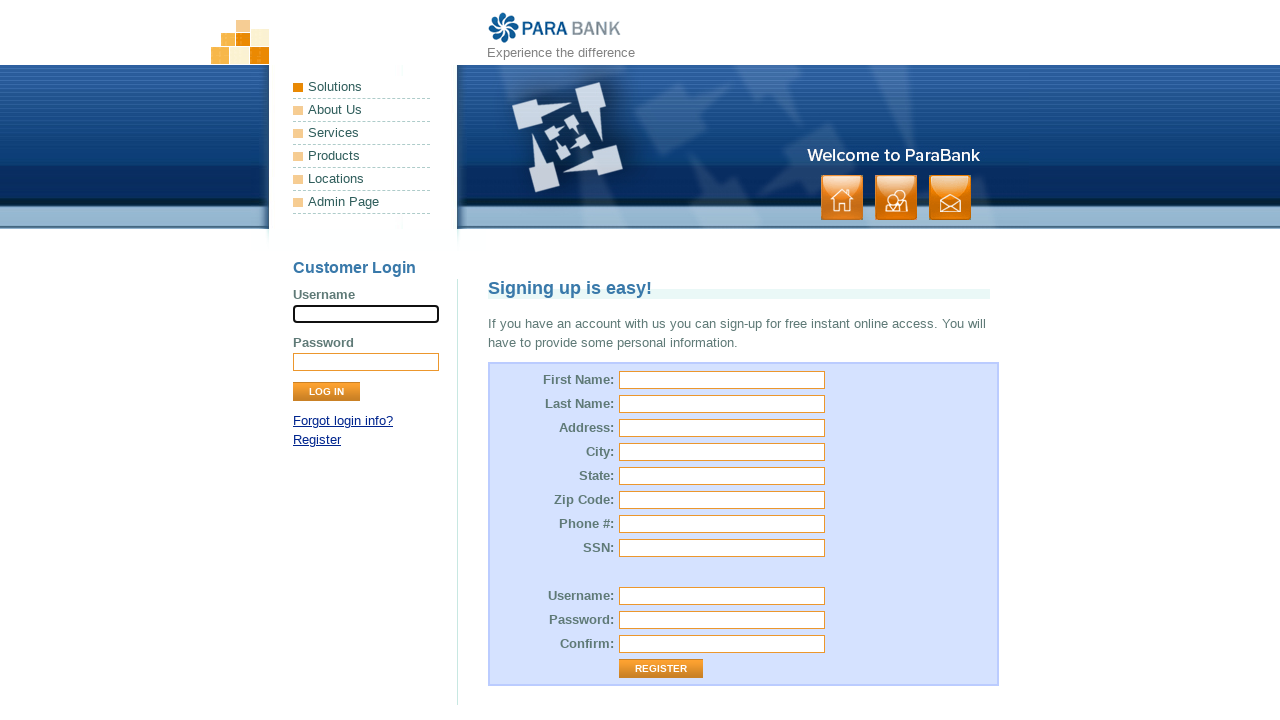

Filled first name field with 'Sergey' on #customer\.firstName
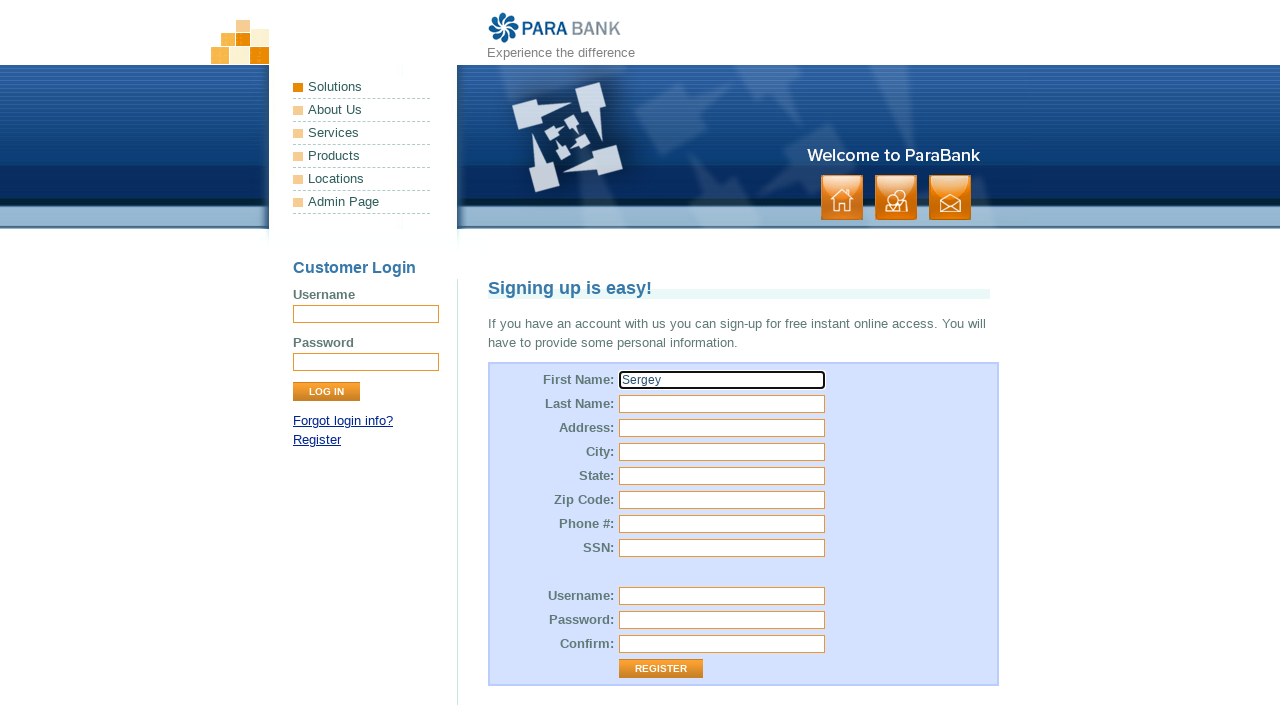

Filled last name field with 'Smith' on #customer\.lastName
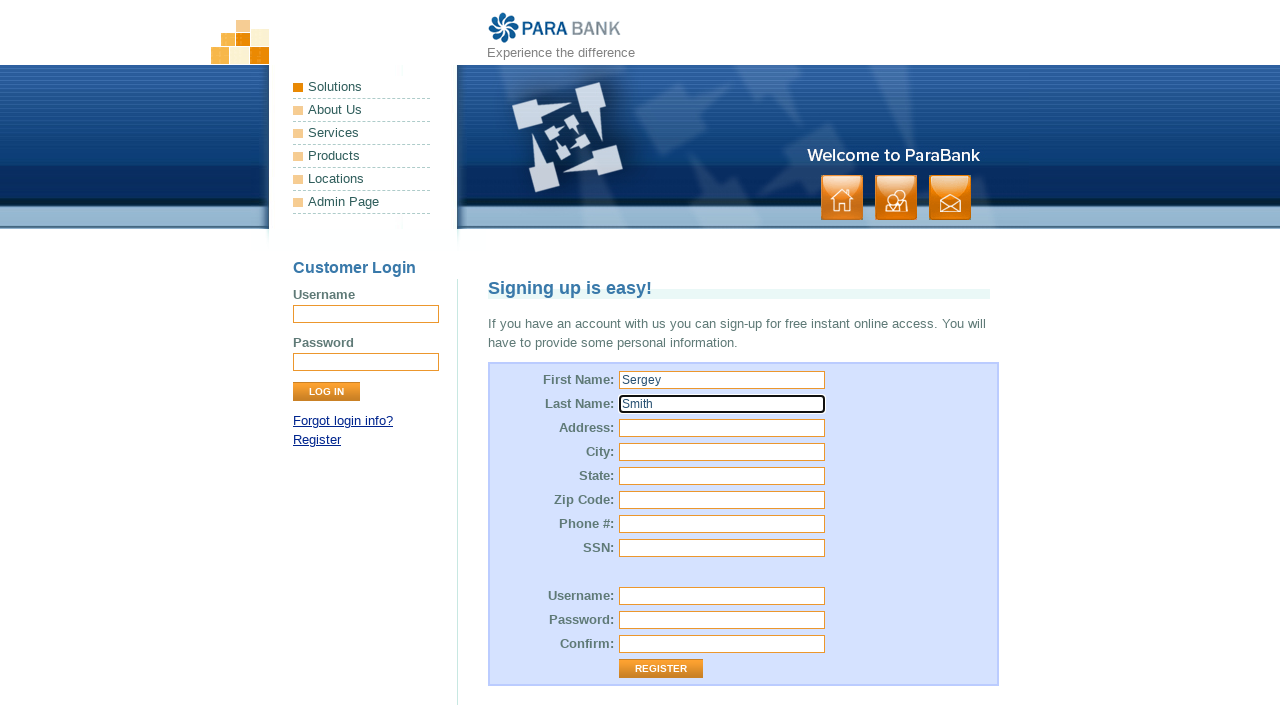

Filled street address field with '1 Main street' on #customer\.address\.street
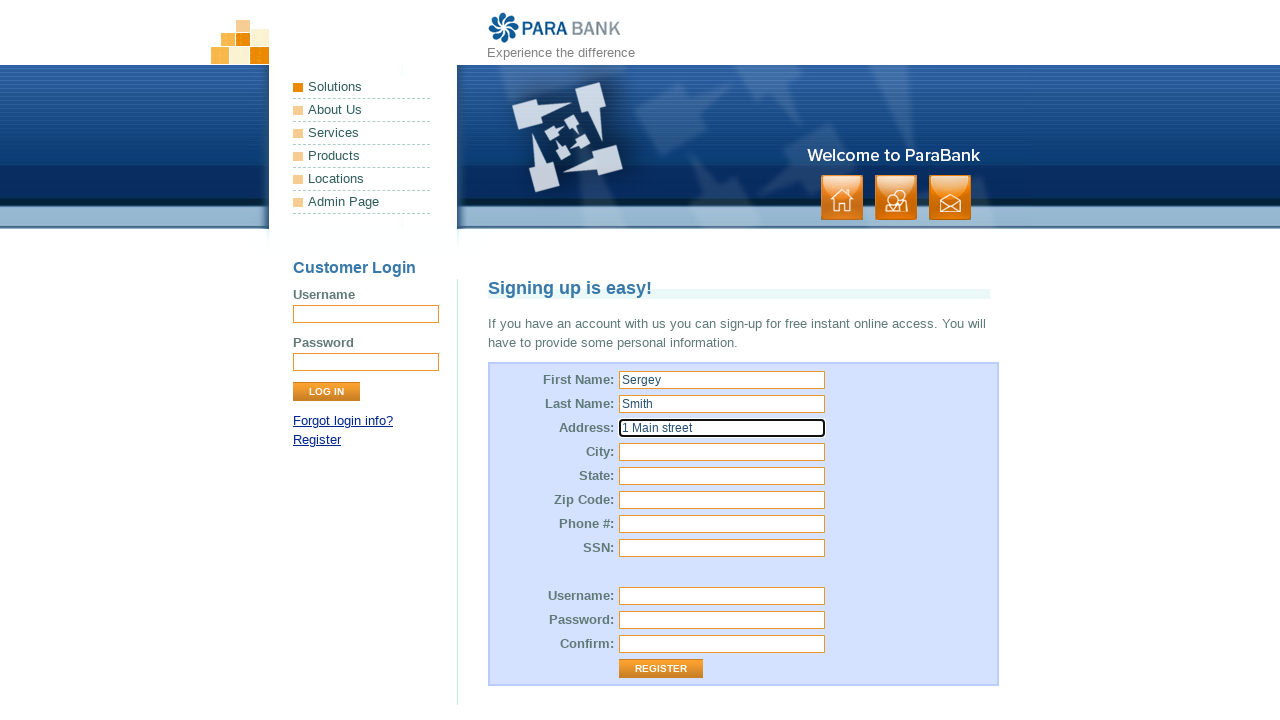

Filled city field with 'New York' on #customer\.address\.city
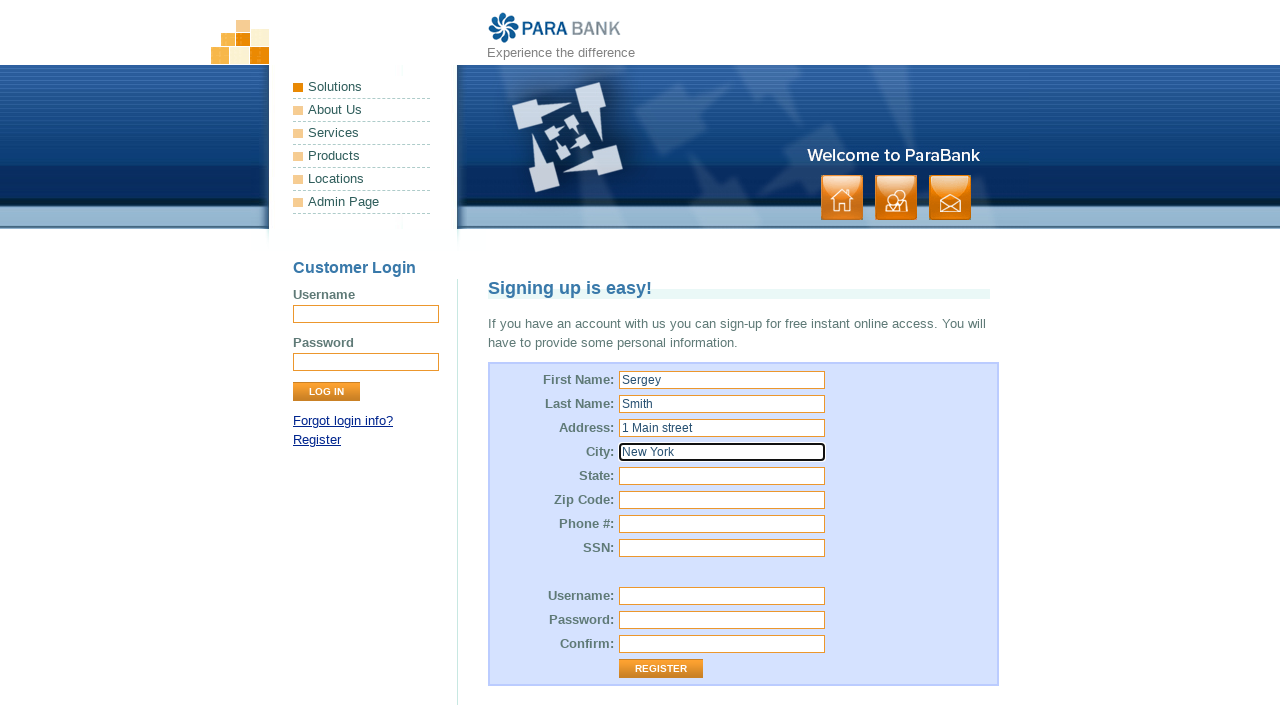

Filled state field with 'NY' on #customer\.address\.state
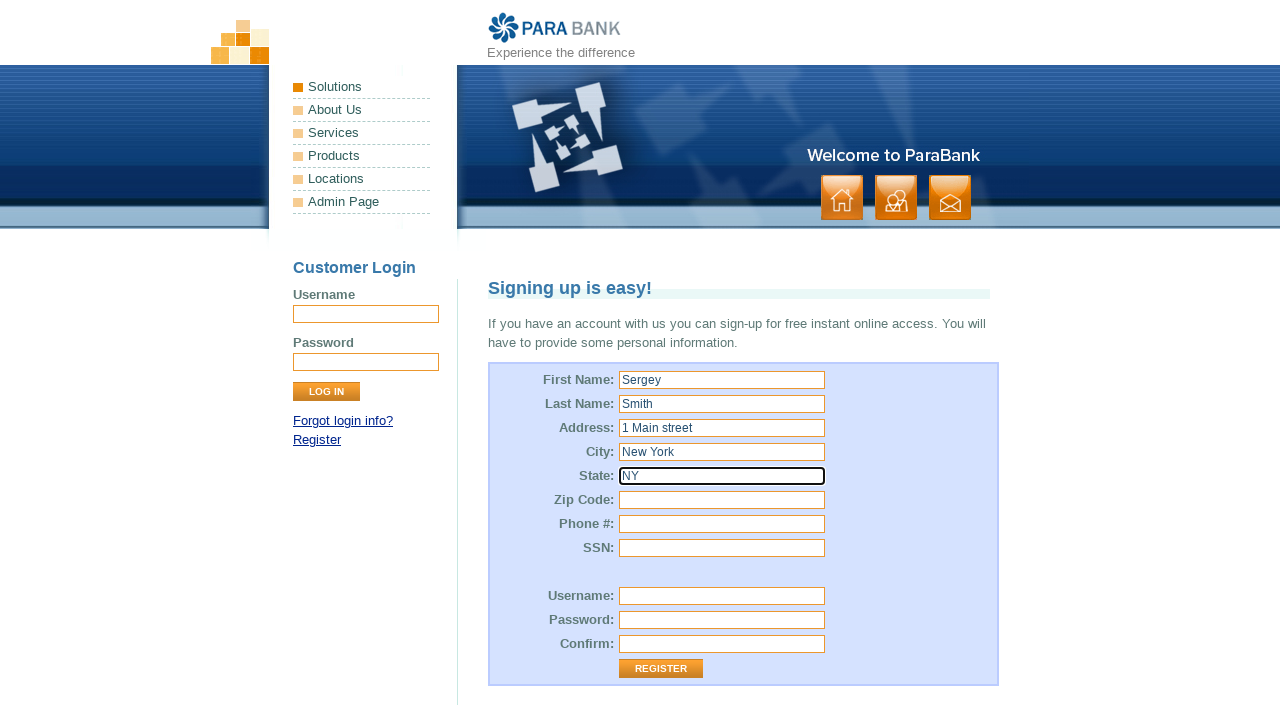

Filled zip code field with '11111' on #customer\.address\.zipCode
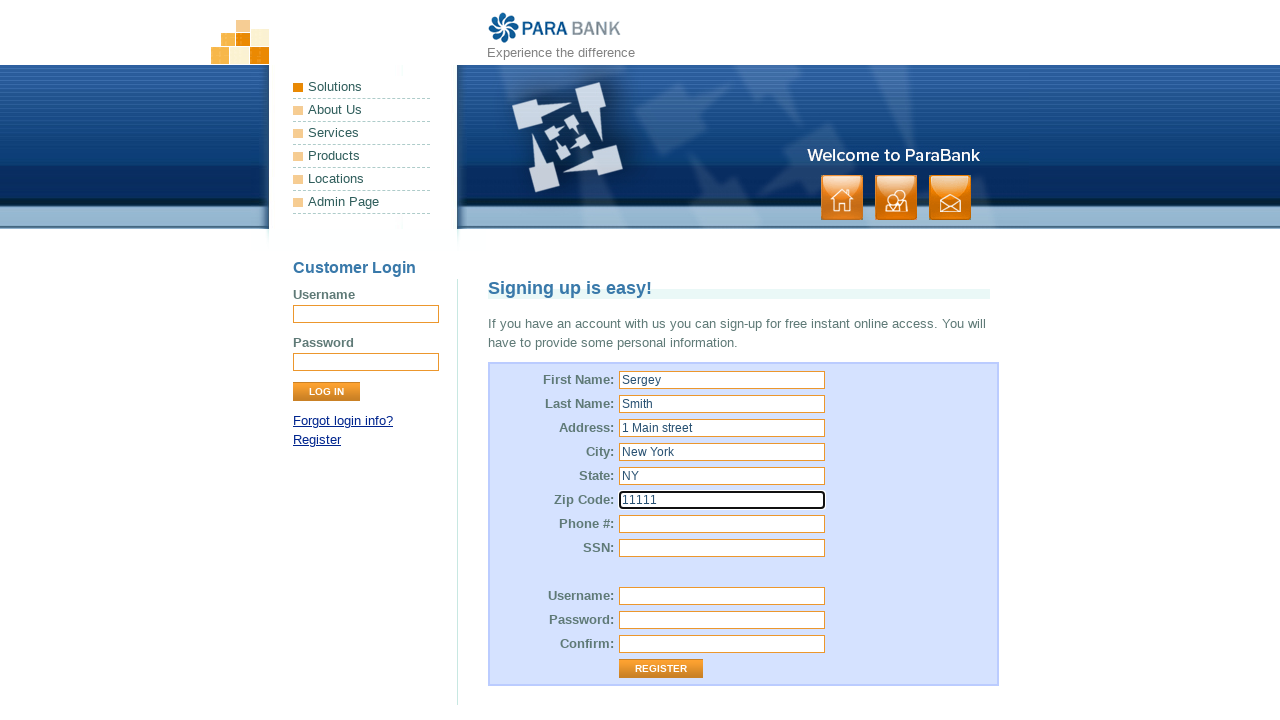

Filled phone number field with '111-111-1111' on #customer\.phoneNumber
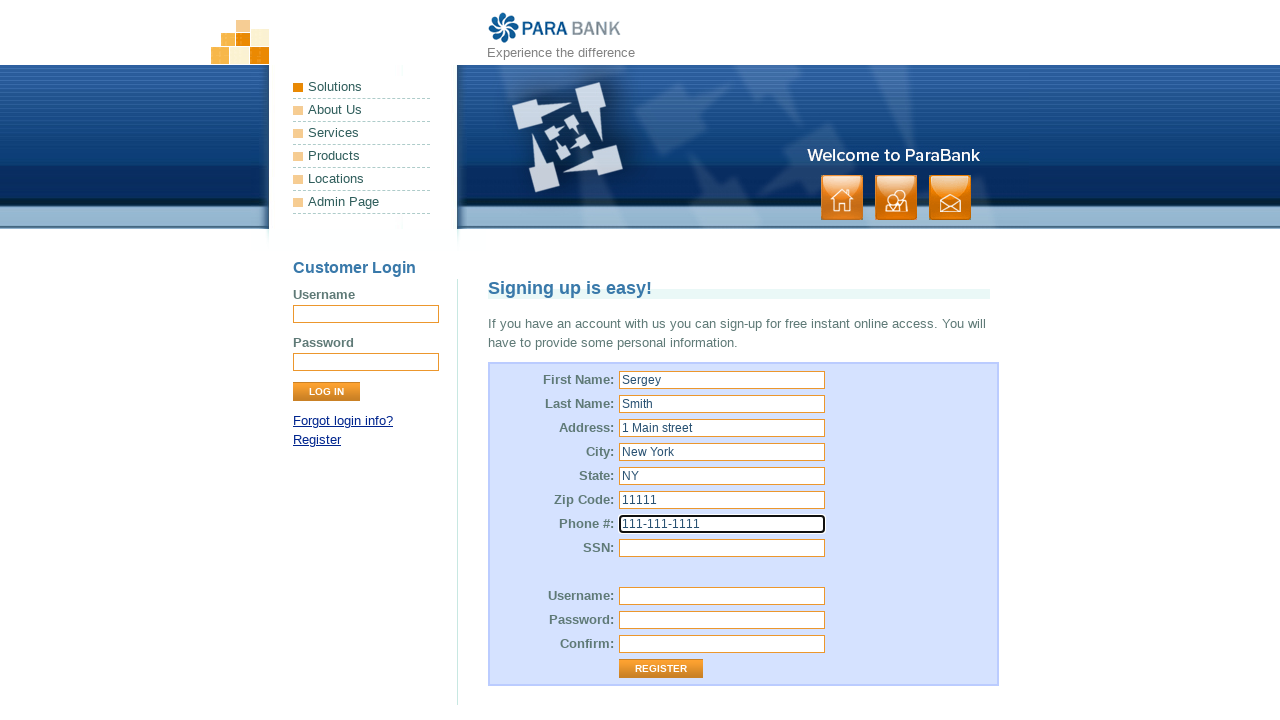

Filled SSN field with '111-11-1111' on #customer\.ssn
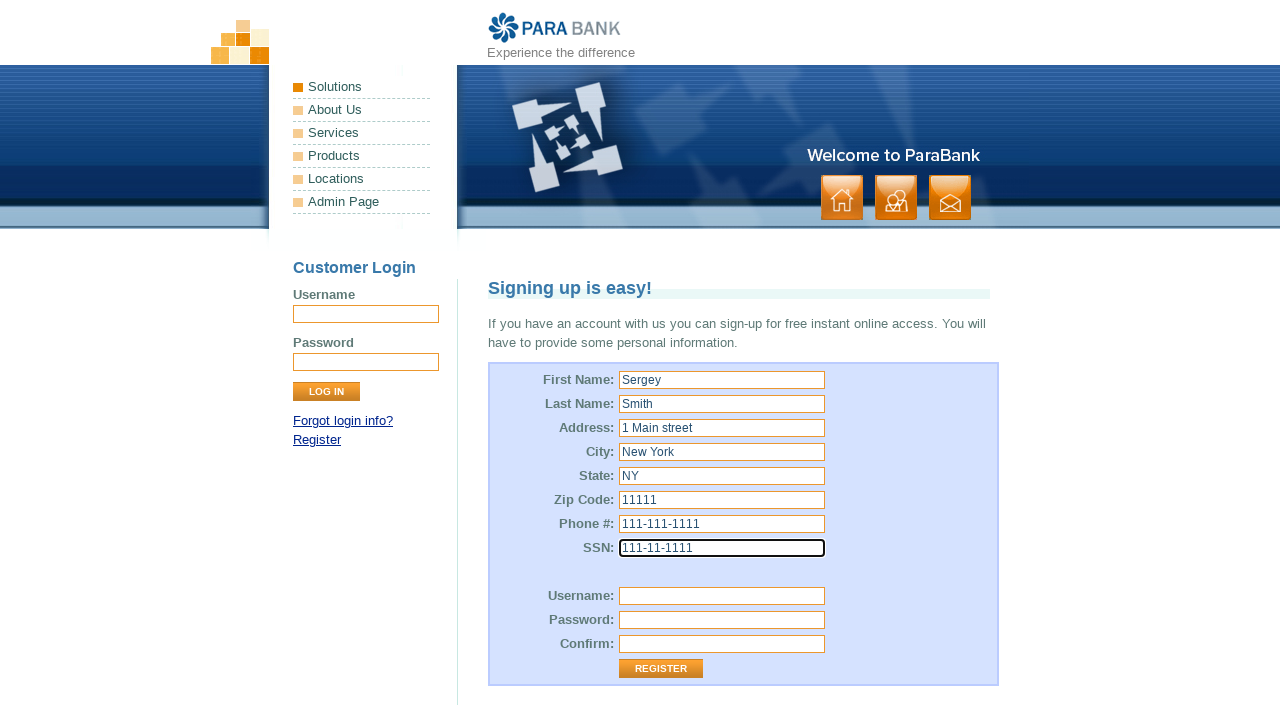

Filled username field with 'SergeyK' on input[name='customer.username']
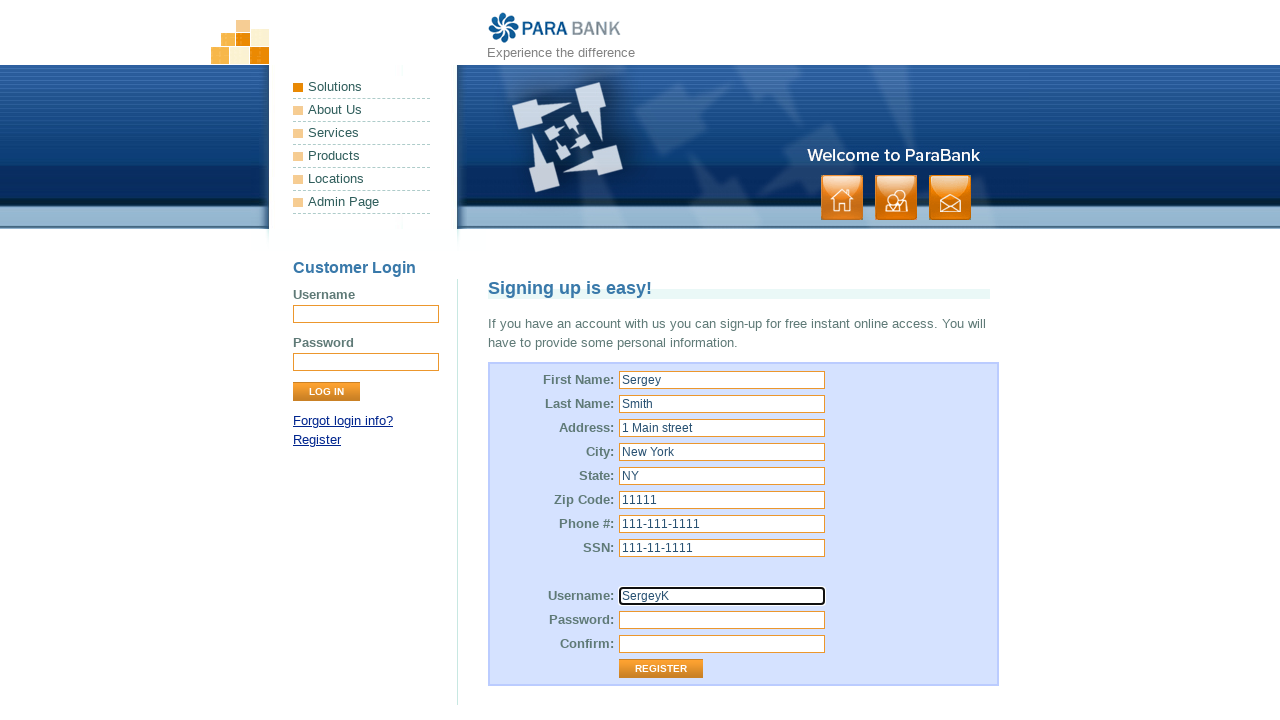

Filled password field with '55555' on input[name='customer.password']
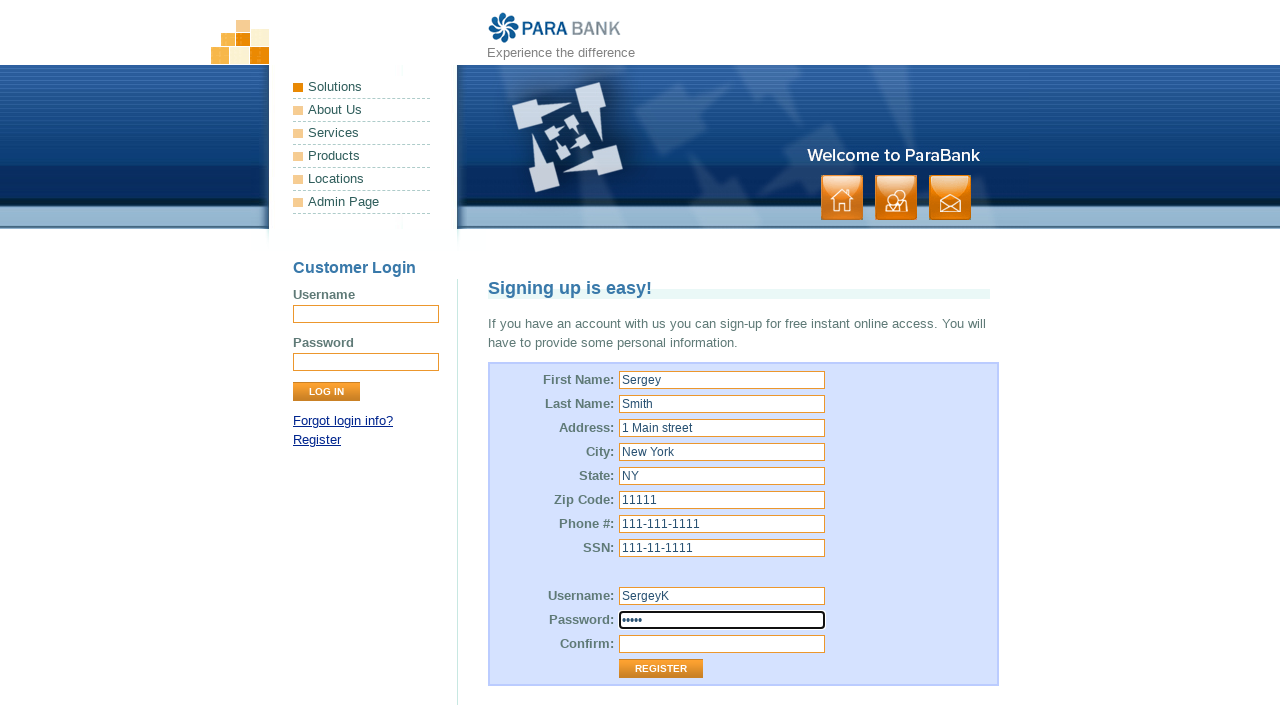

Filled password confirmation field with '55555' on input[name='repeatedPassword']
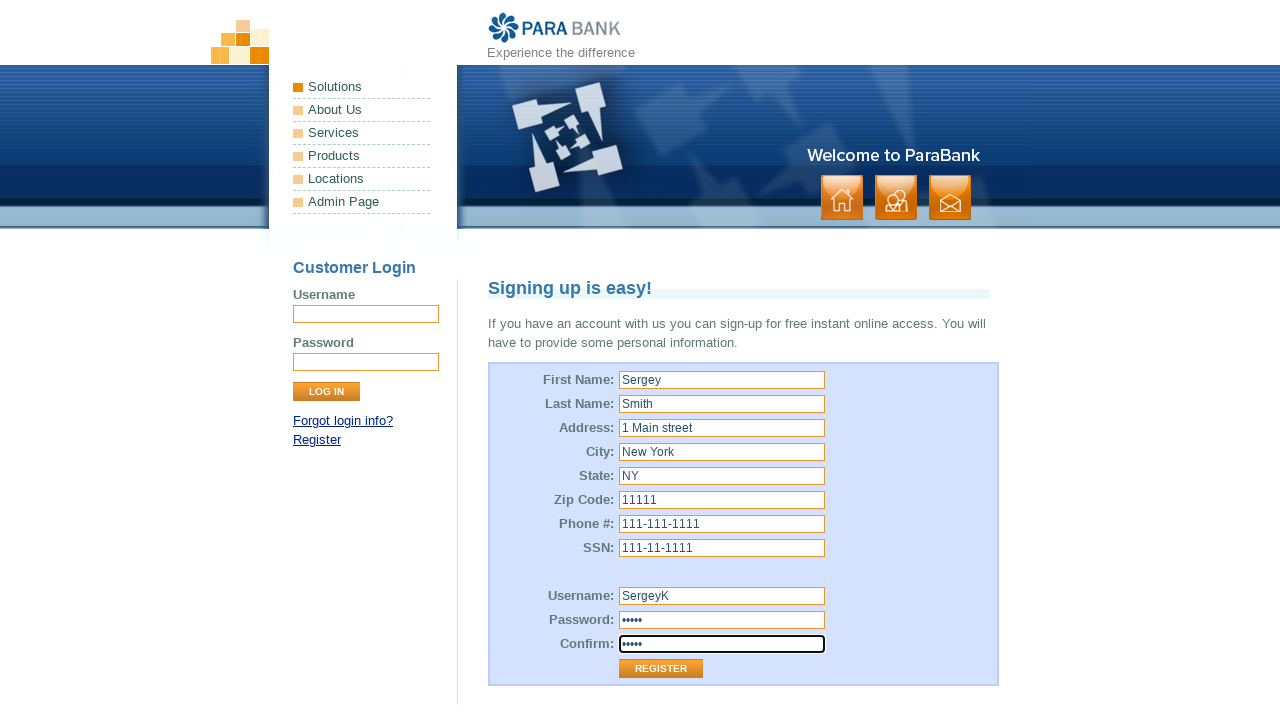

Clicked register button to submit the form at (896, 198) on .button
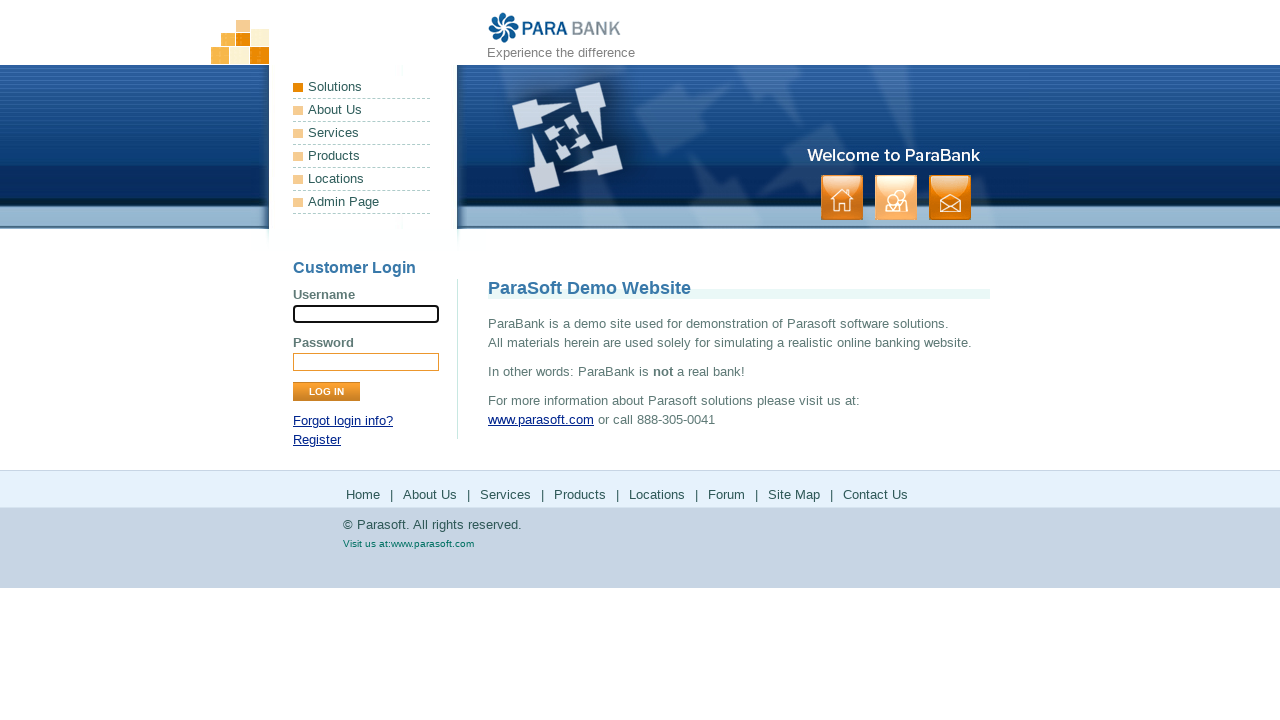

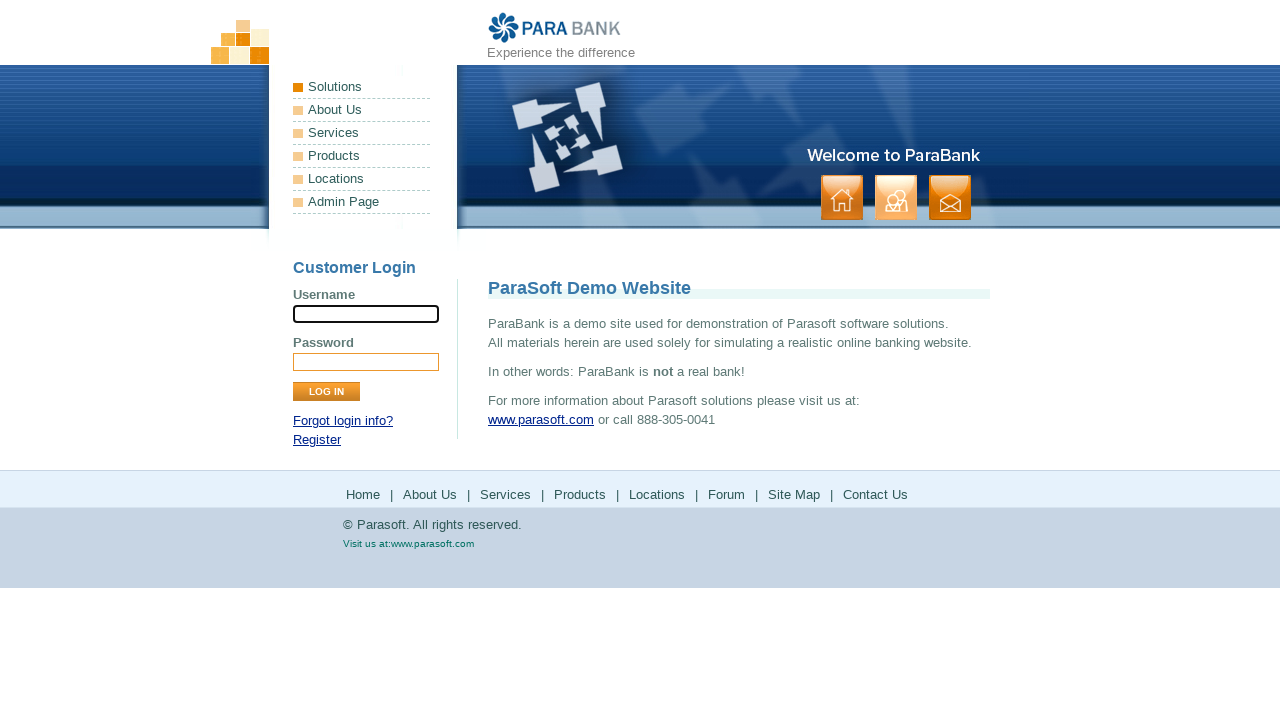